Tests the floating menu functionality by scrolling to the bottom of the page and verifying that the "Powered by" text remains visible, confirming the menu floats with the scroll.

Starting URL: http://the-internet.herokuapp.com/floating_menu#home

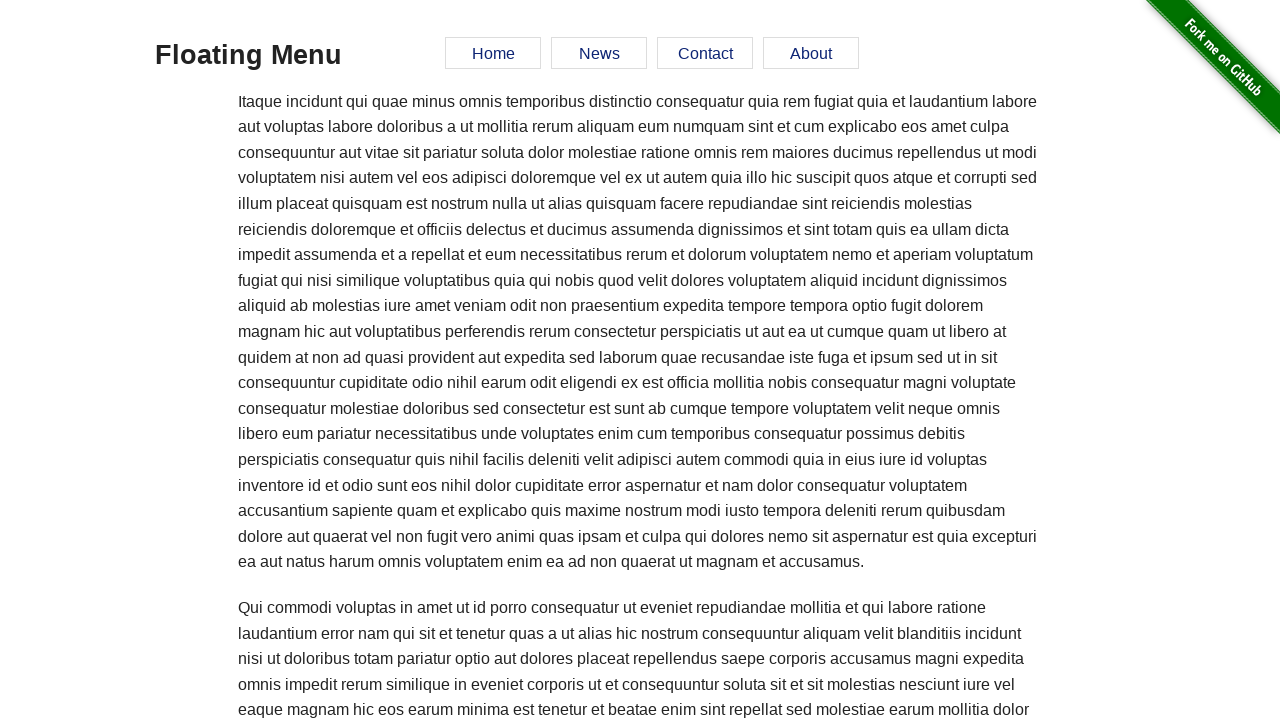

Scrolled to the bottom of the page using JavaScript
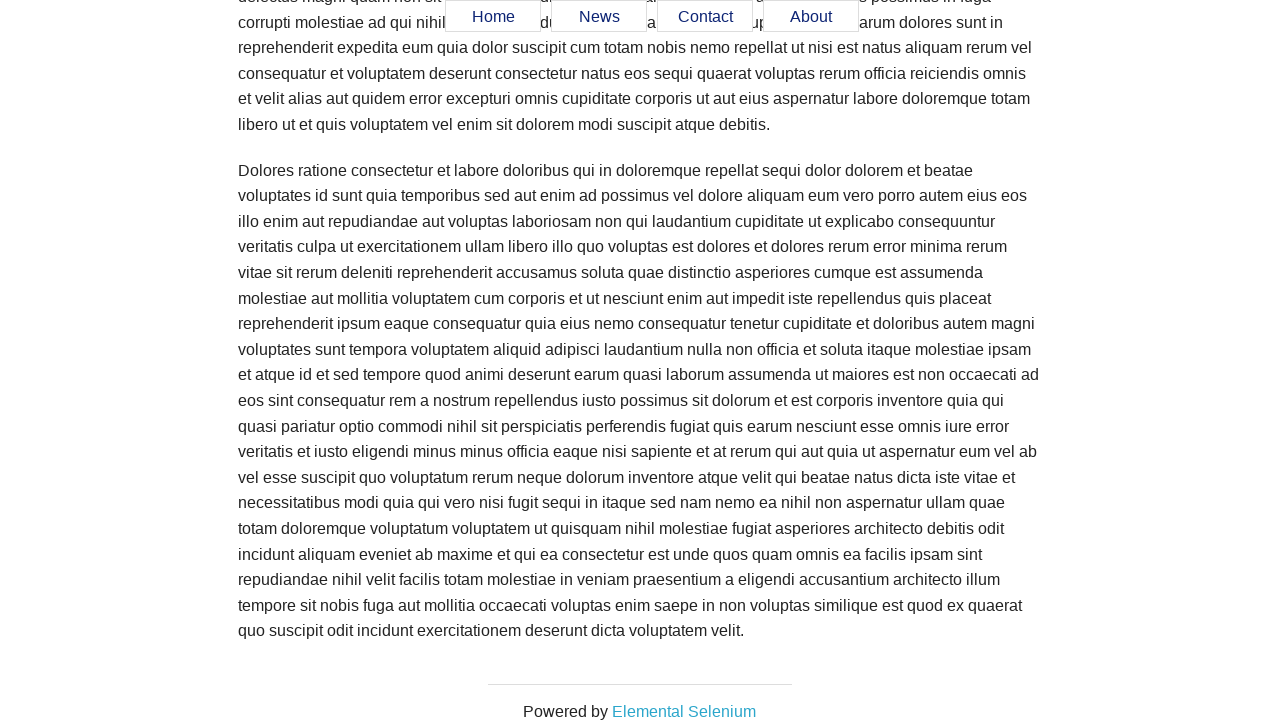

Waited 500ms for scroll animation to complete
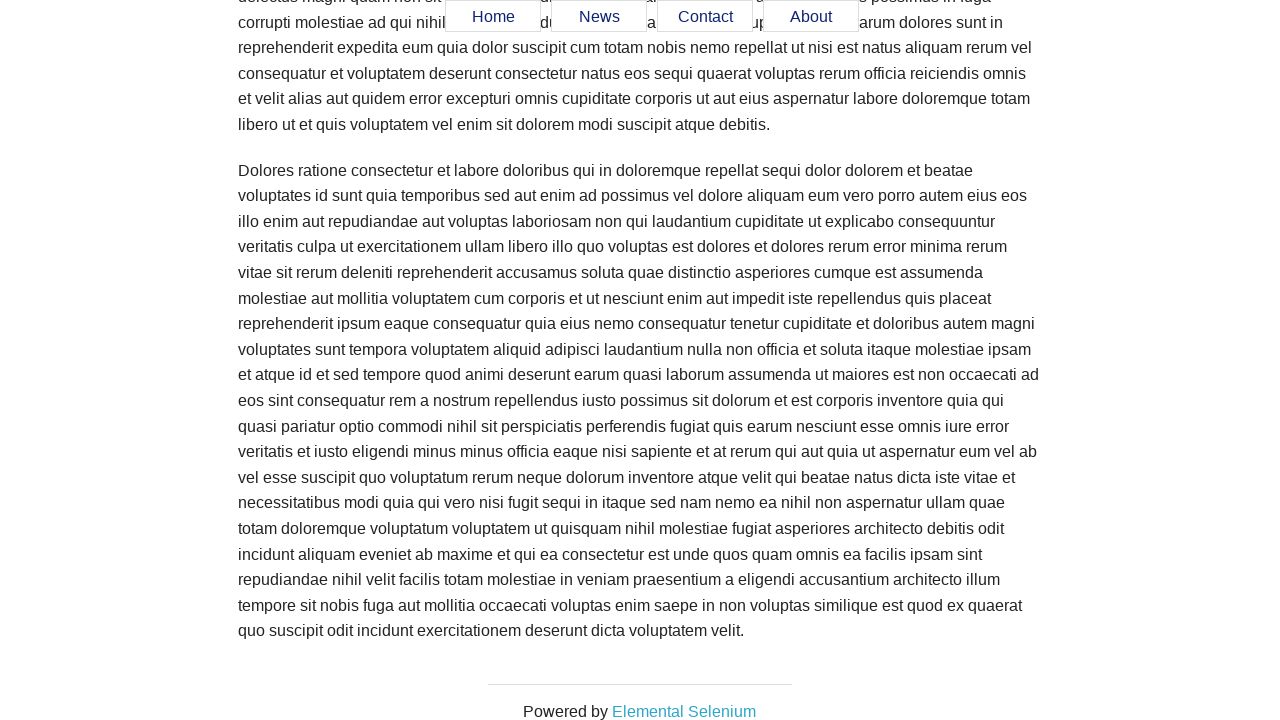

Located 'Powered by' element in the floating menu
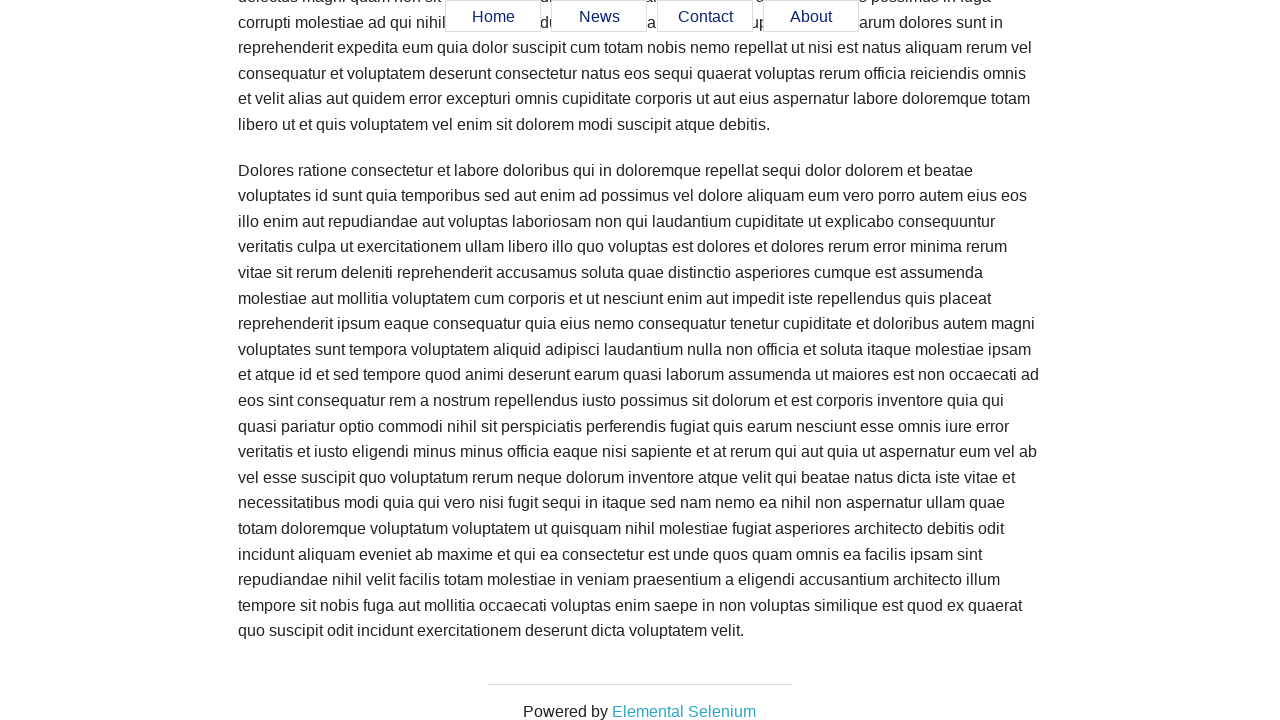

Verified that 'Powered by' text is visible after scrolling, confirming floating menu functionality
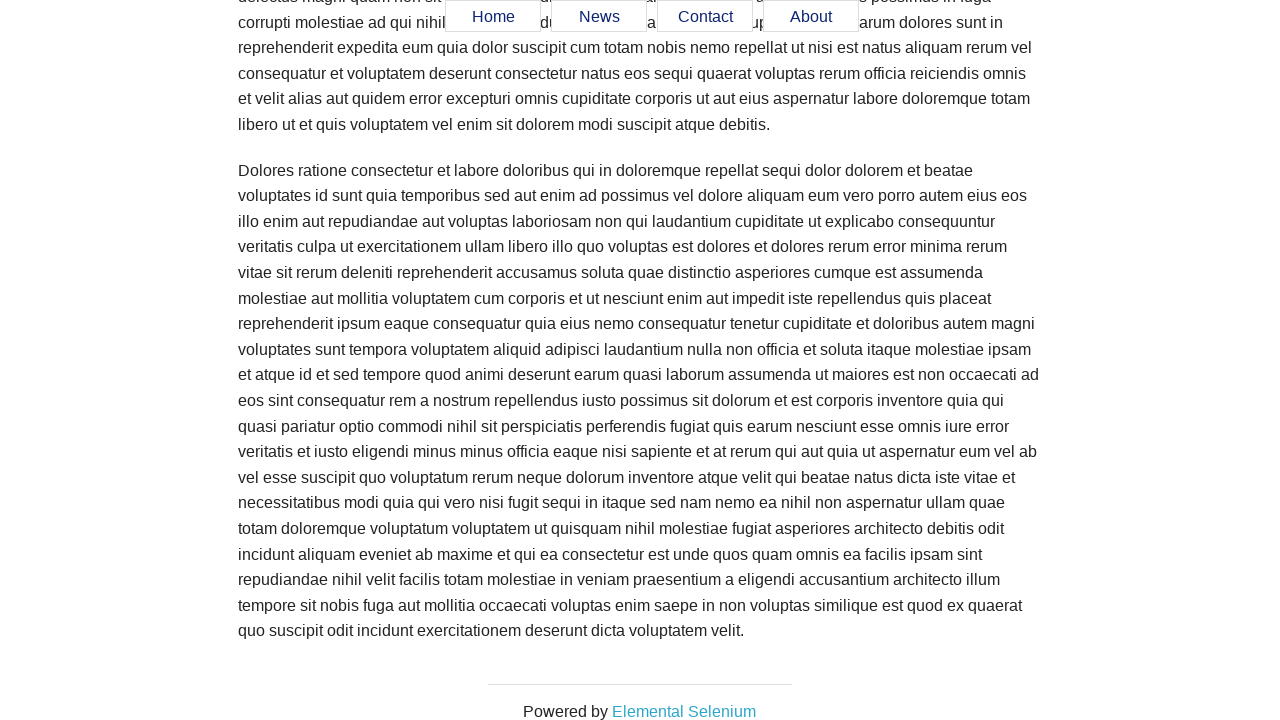

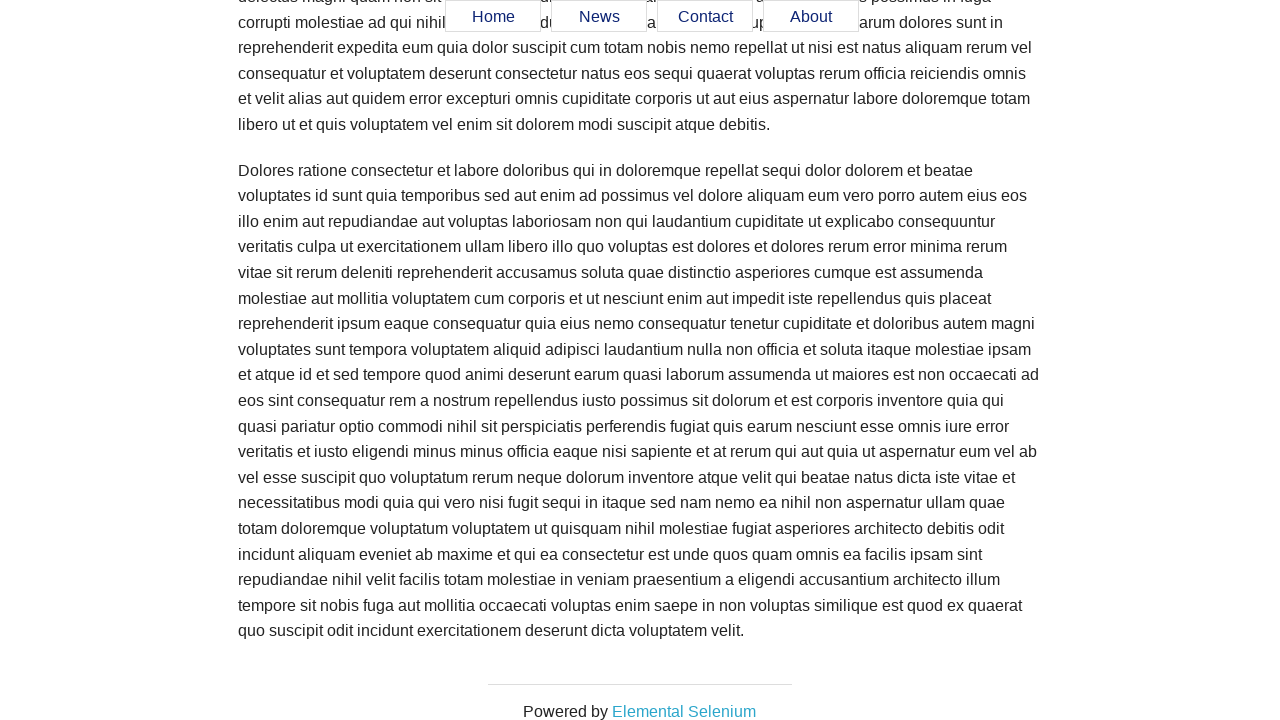